Tests date input by directly typing a date (May 2, 1959) into the date text field and verifying the value

Starting URL: https://kristinek.github.io/site/examples/actions

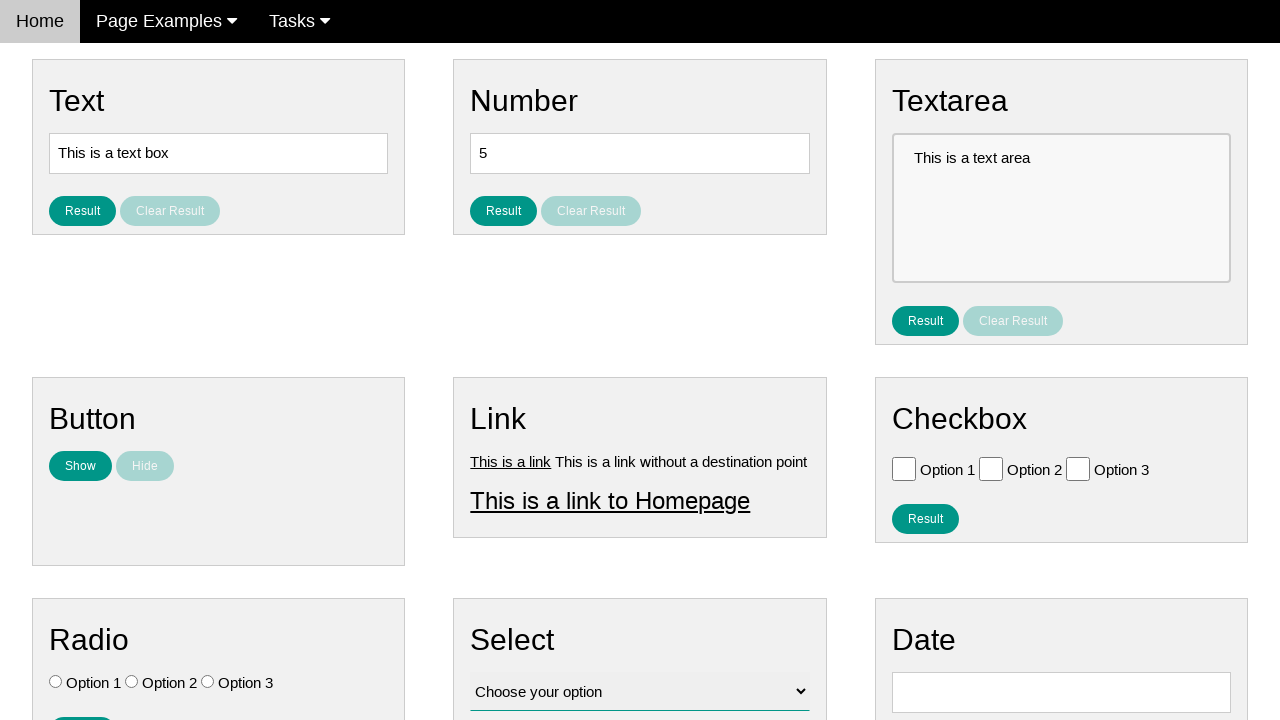

Located date input field with id vfb-8
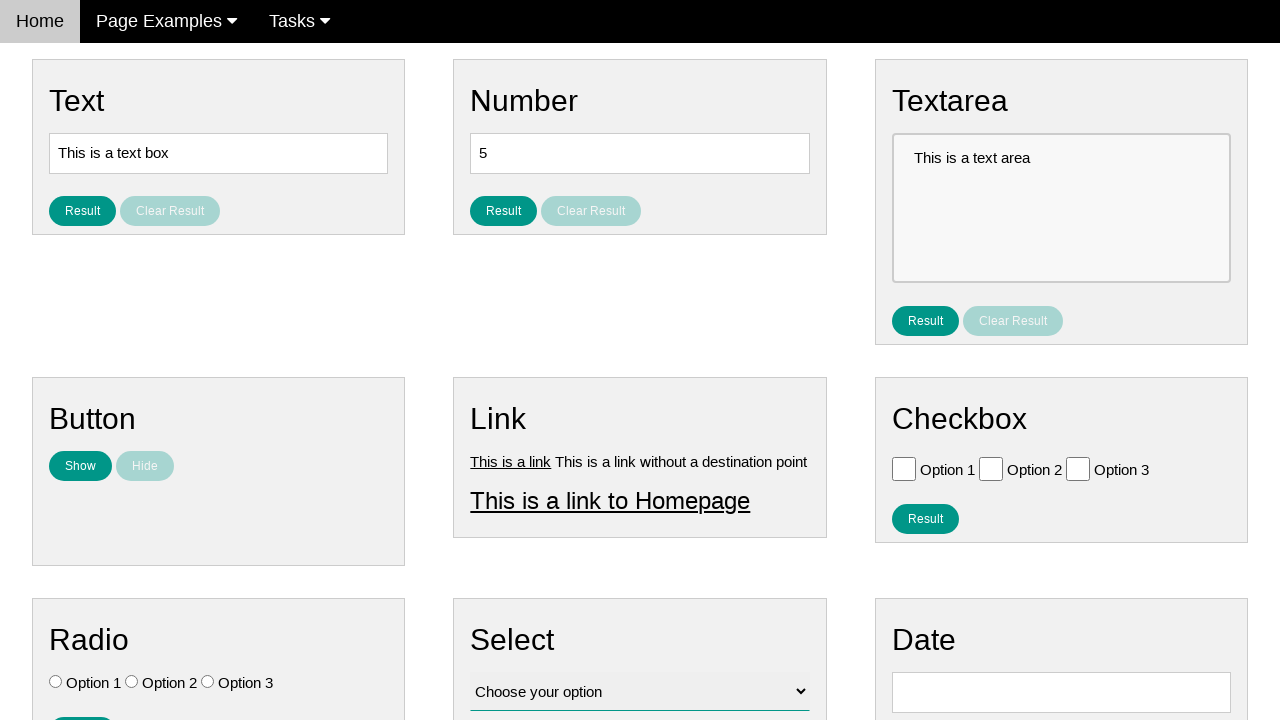

Cleared the date input field on #vfb-8
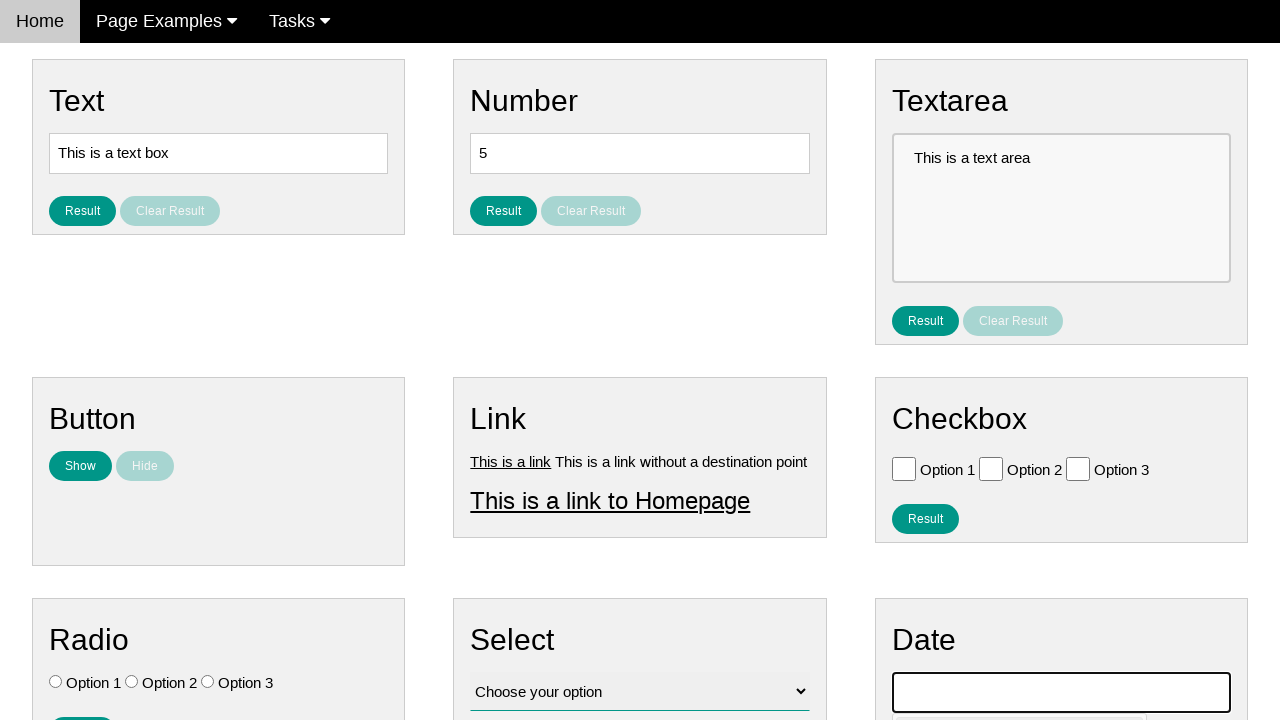

Filled date input field with 05/02/1959 (May 2, 1959) on #vfb-8
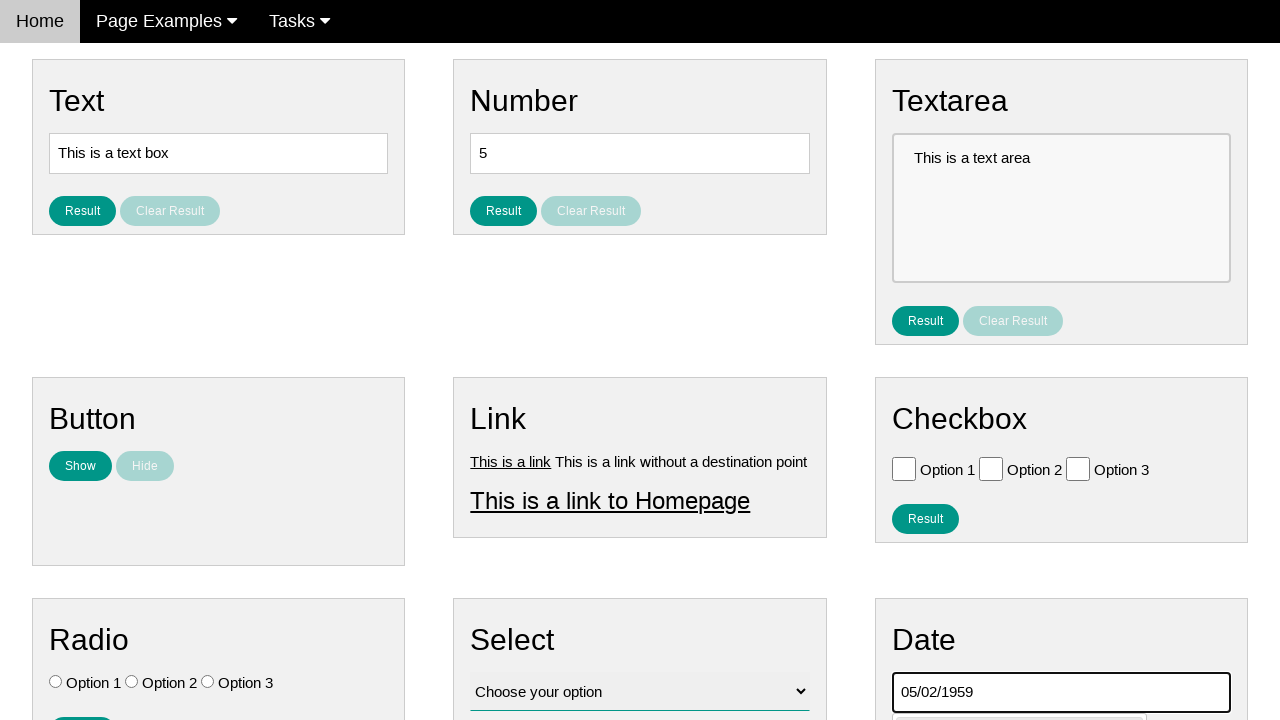

Verified that the date input value equals 05/02/1959
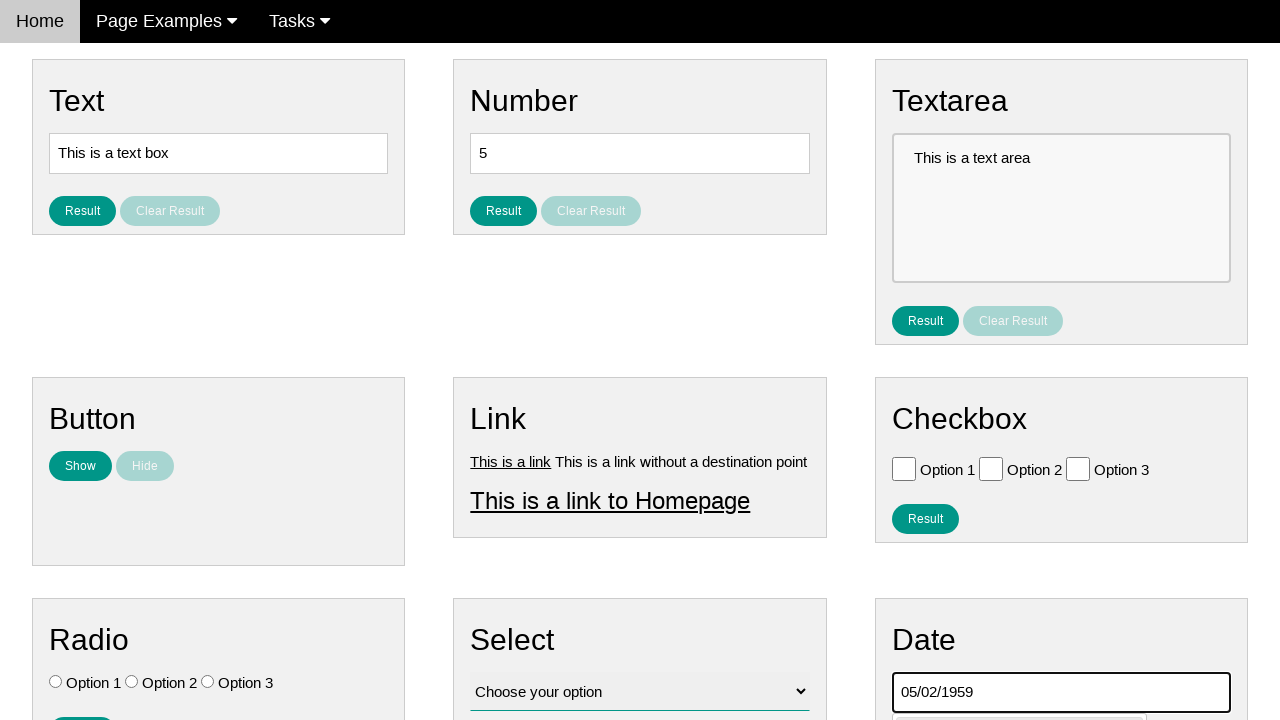

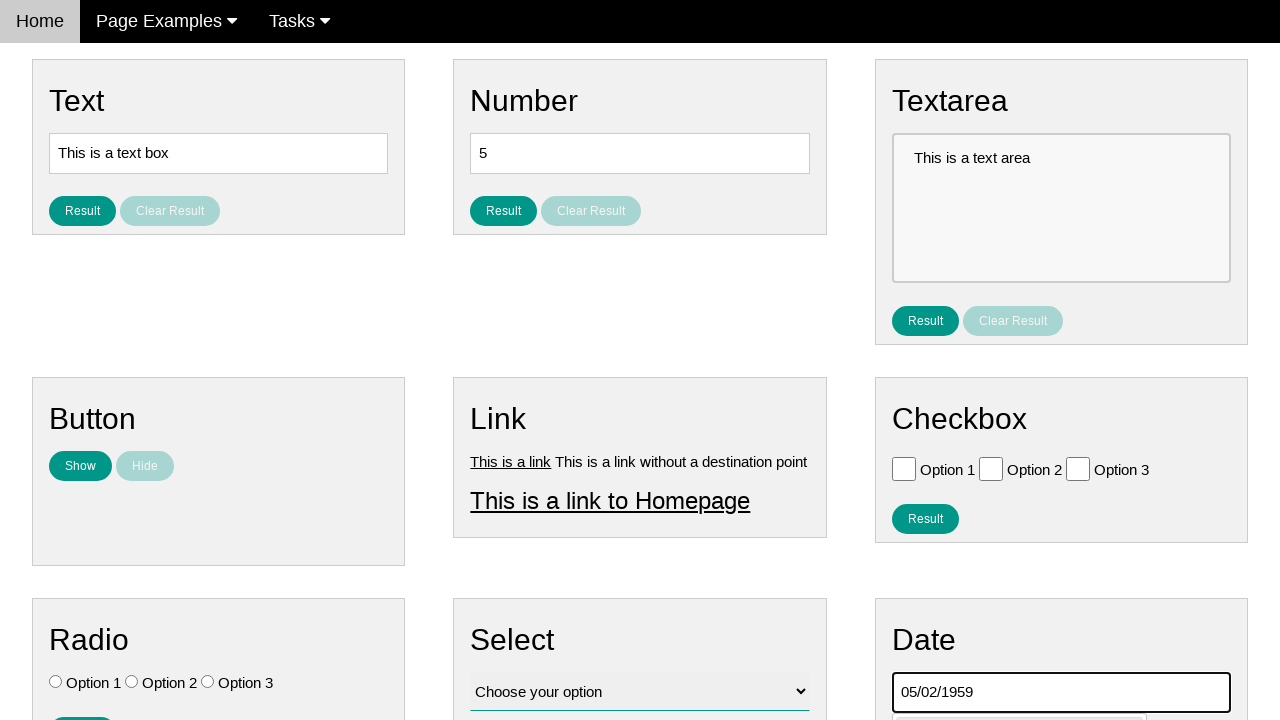